Tests slider interaction by dragging the slider handle within an iframe

Starting URL: https://jqueryui.com/slider

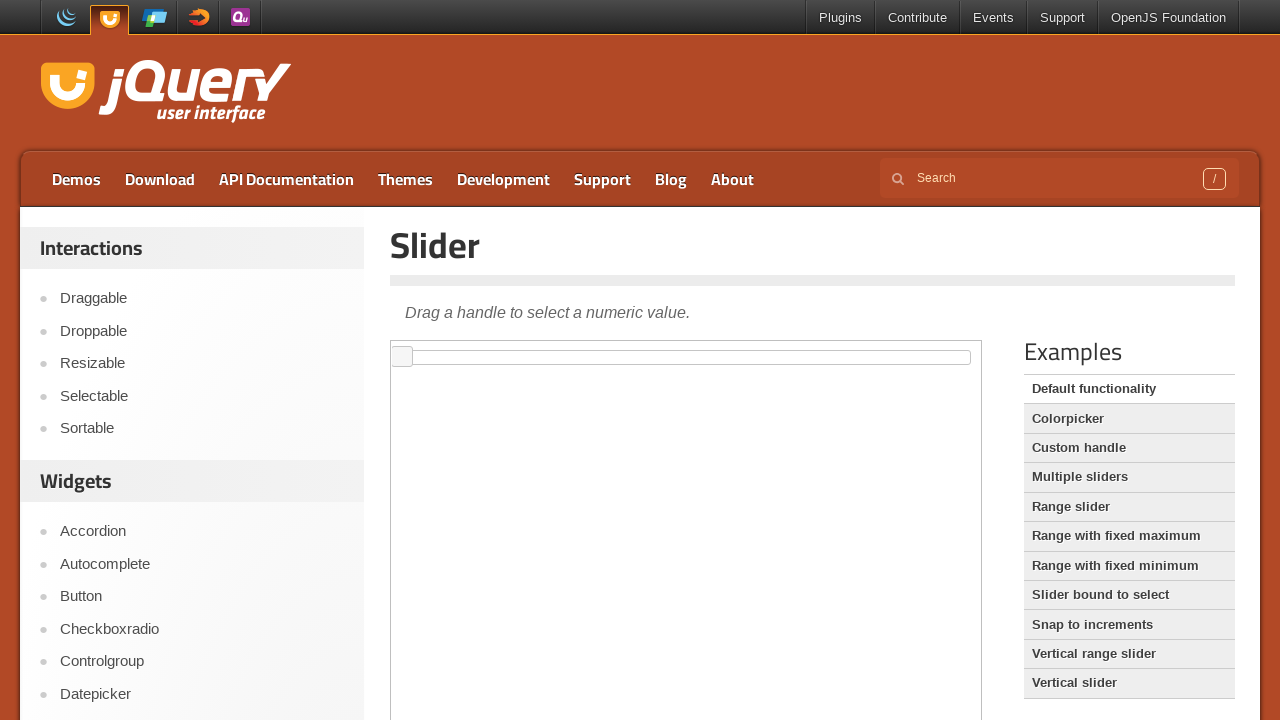

Located demo iframe
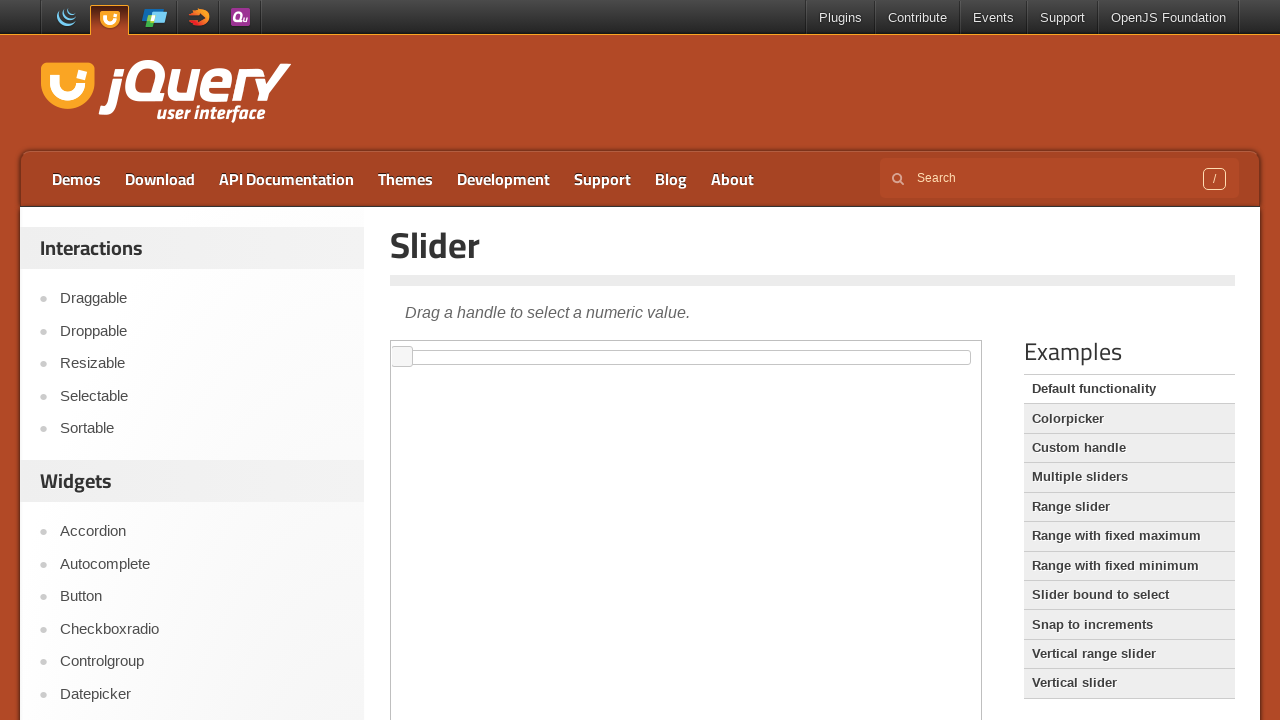

Located slider handle element
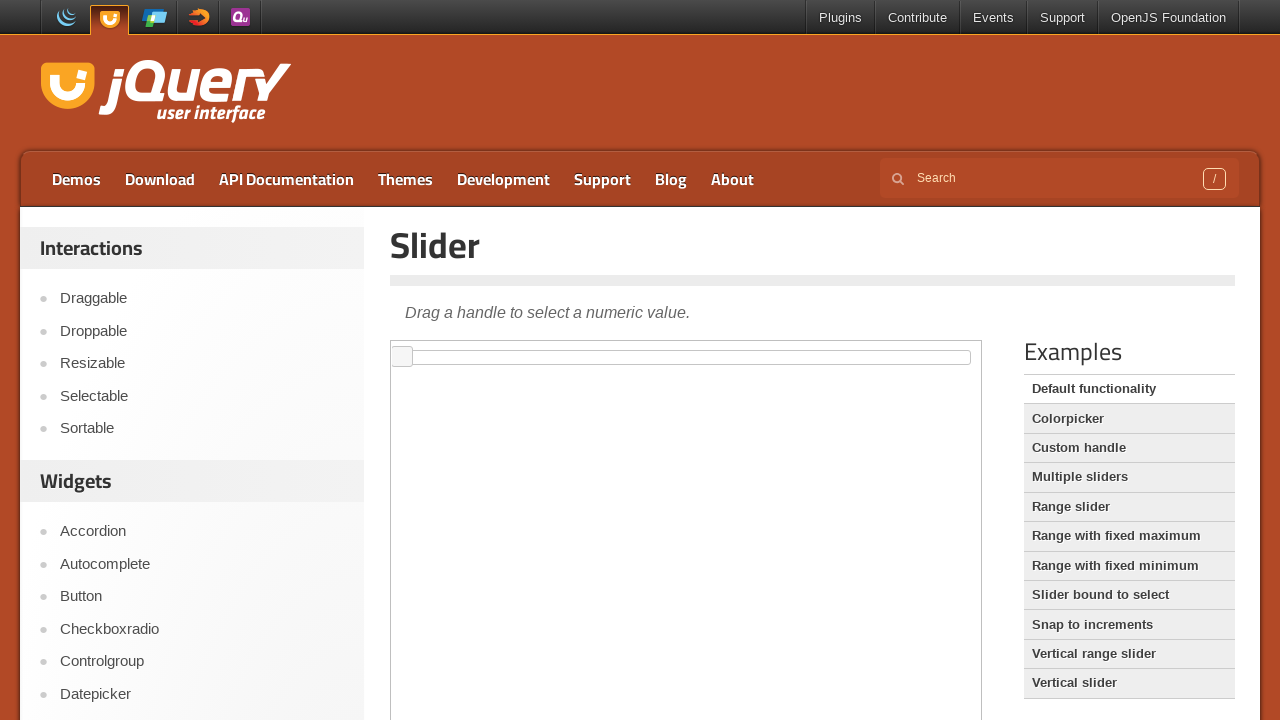

Slider handle is now visible
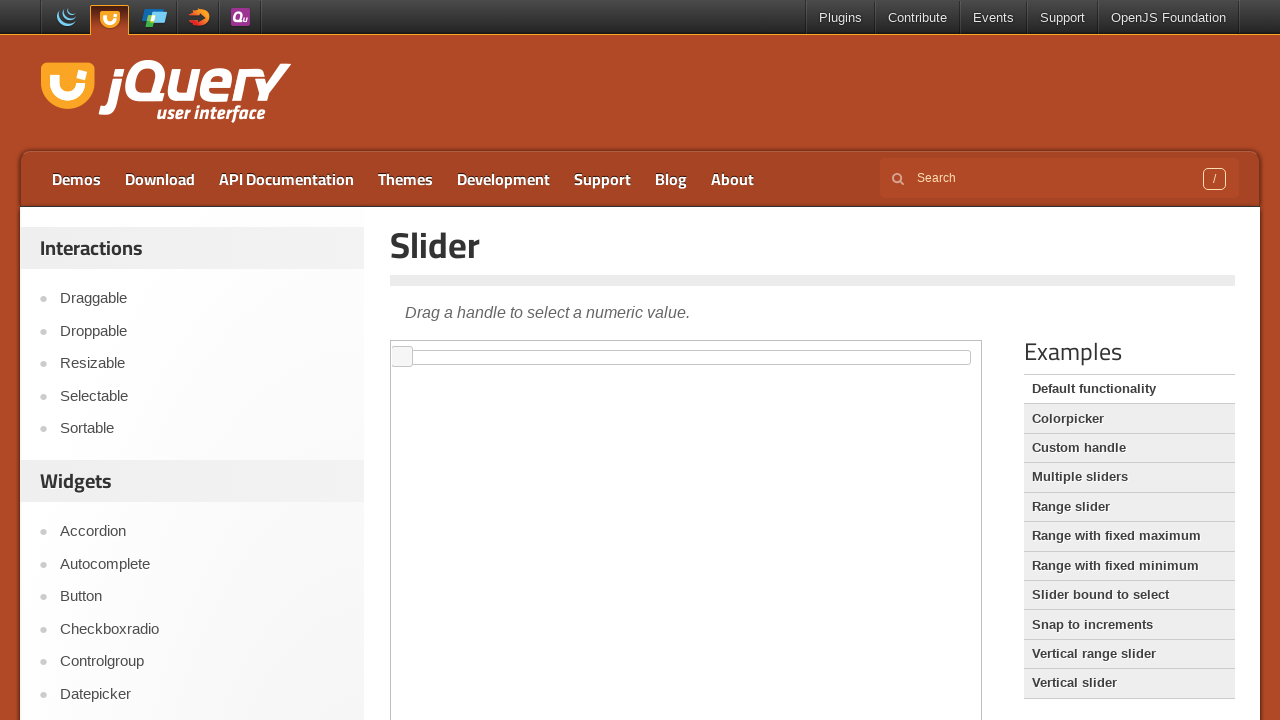

Retrieved bounding box of slider handle
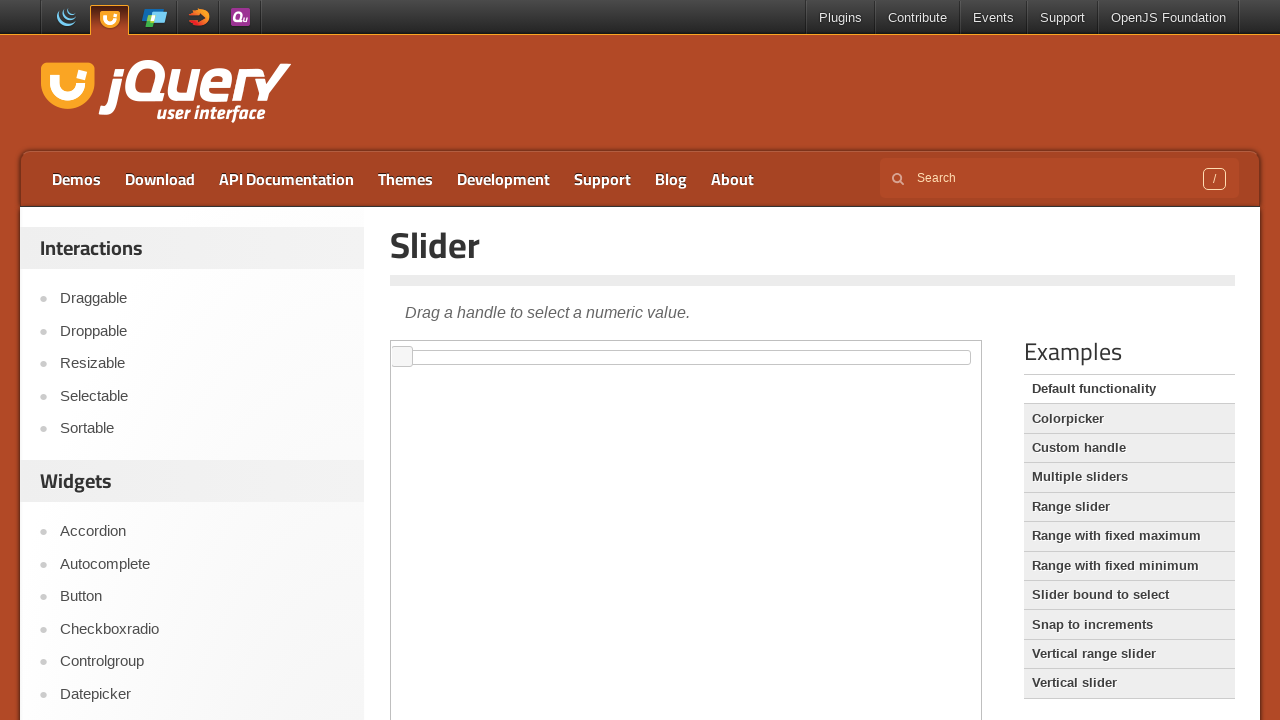

Moved mouse to center of slider handle at (402, 357)
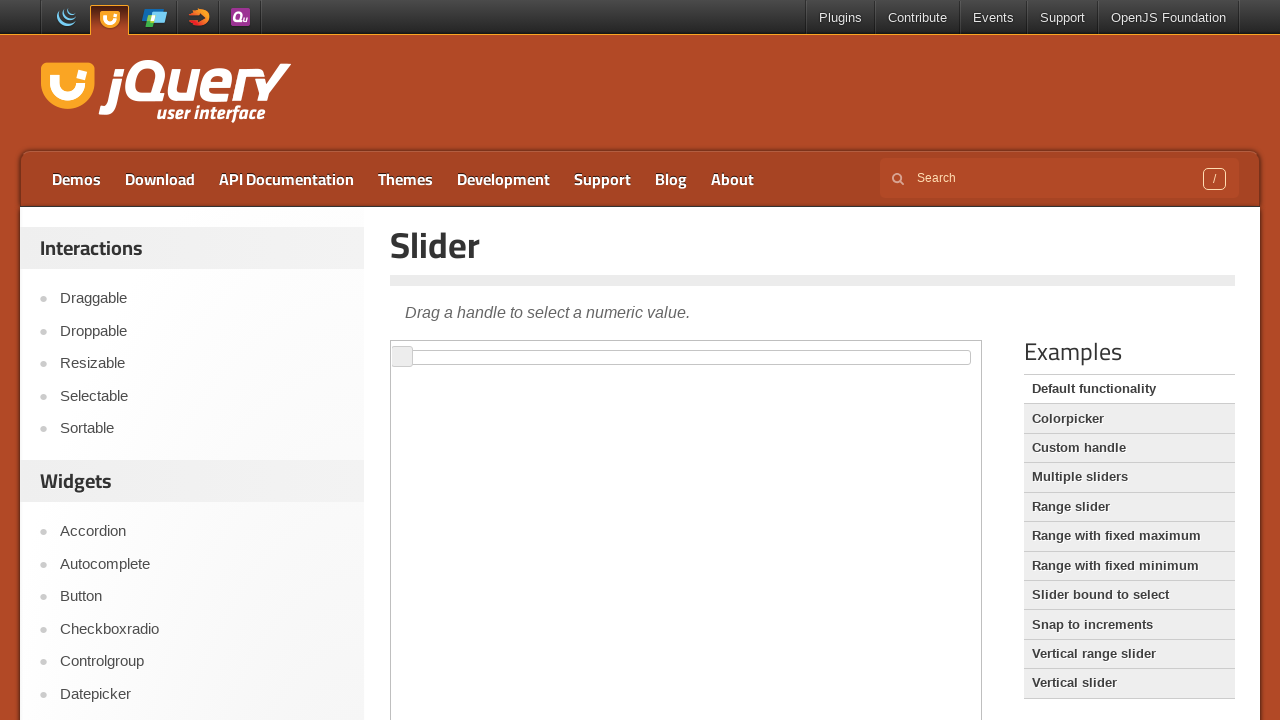

Pressed mouse button down on slider handle at (402, 357)
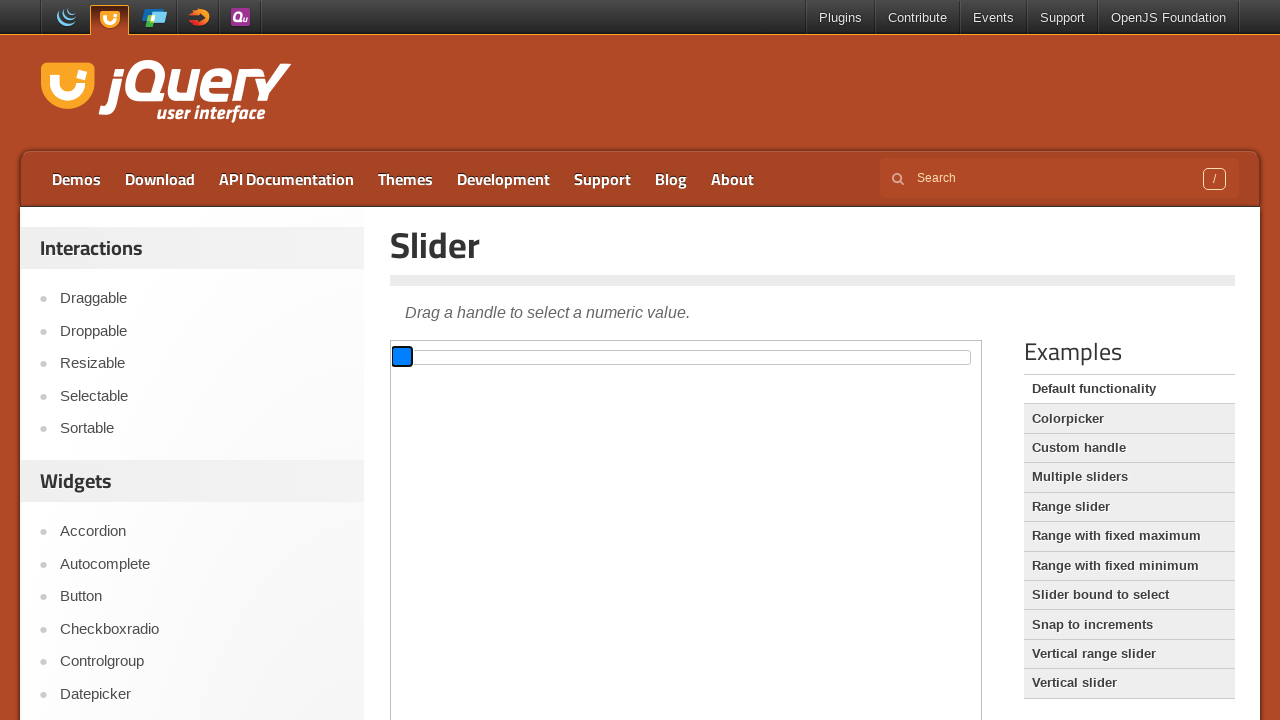

Dragged slider handle 100 pixels to the right at (492, 357)
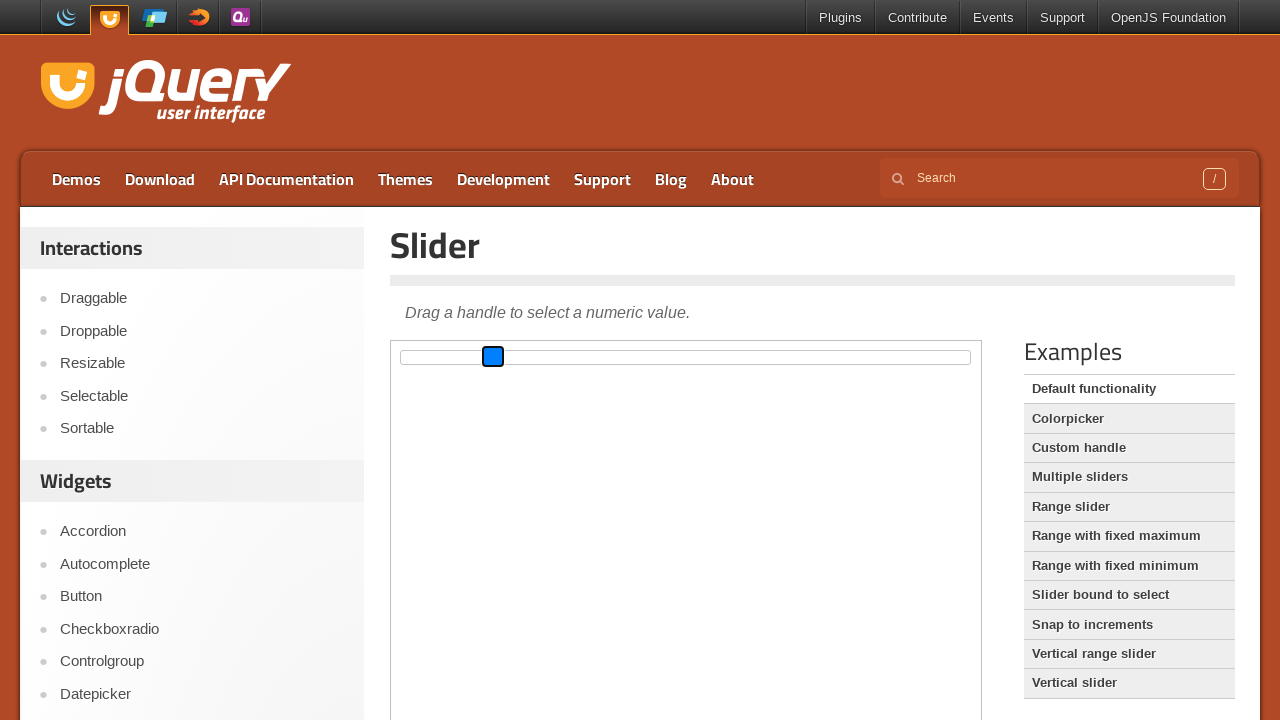

Released mouse button, slider drag completed at (492, 357)
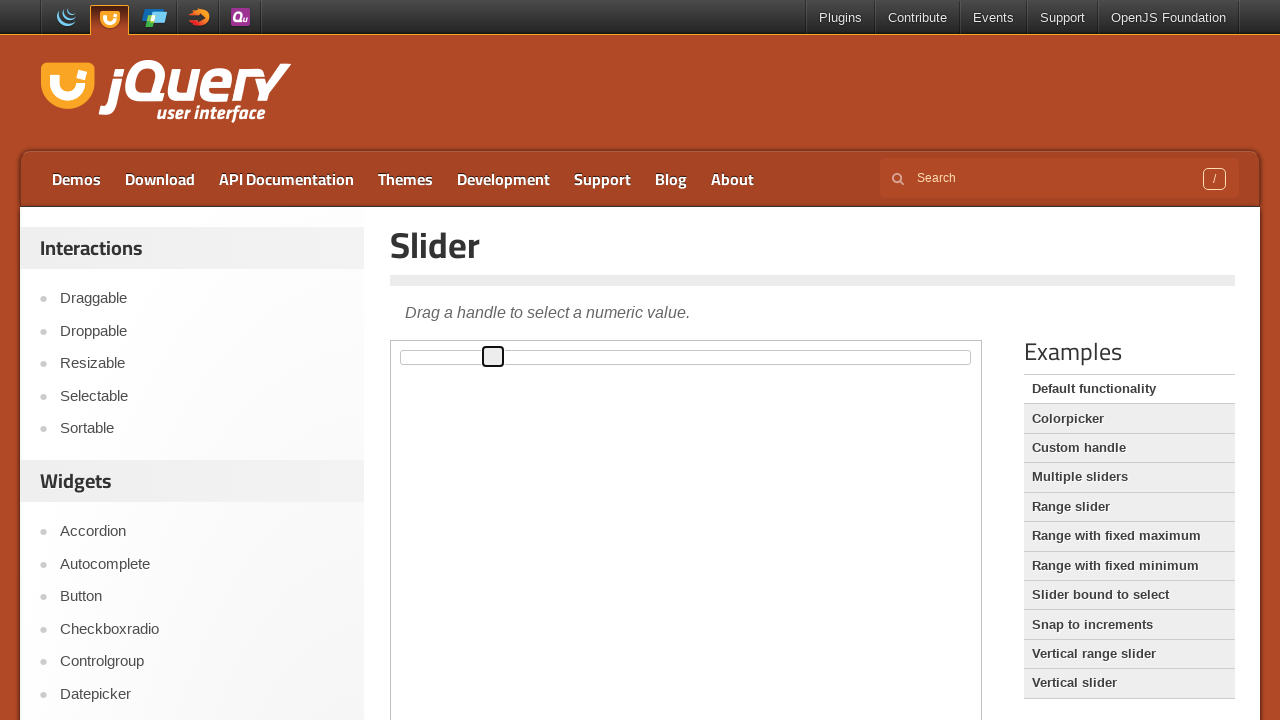

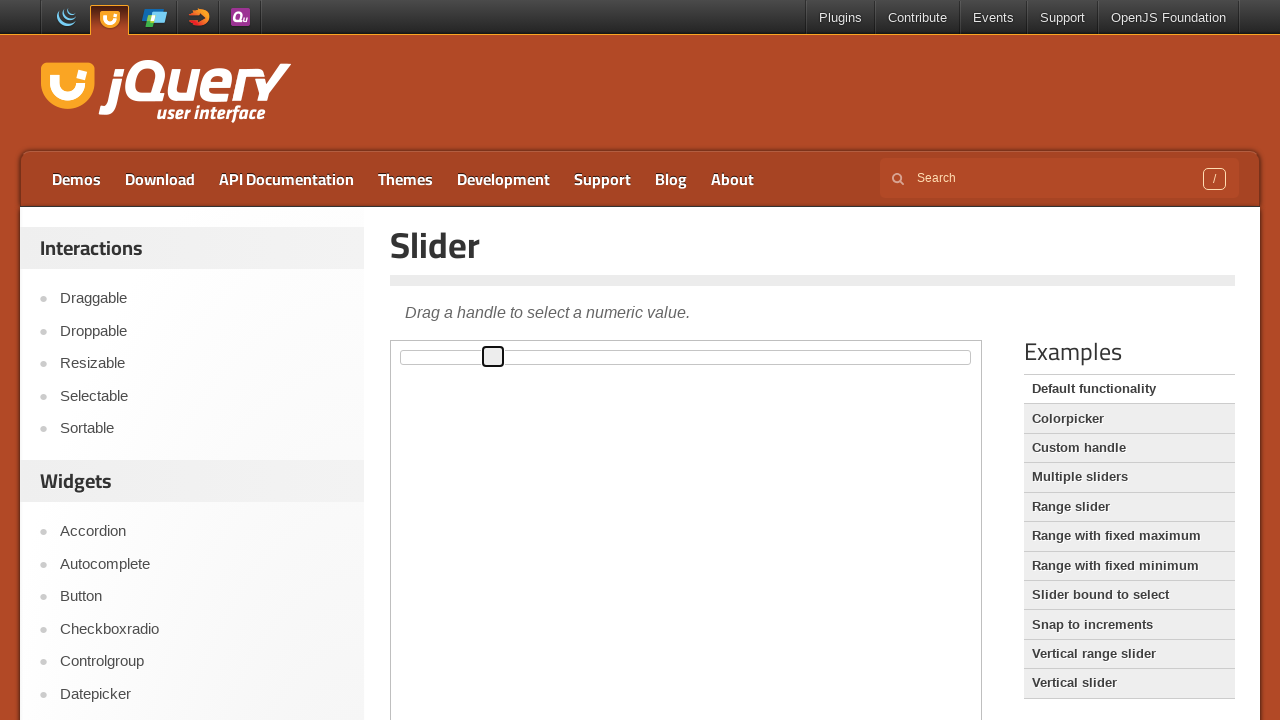